Tests a practice form submission by filling in name, email, password fields, selecting gender from dropdown, choosing employment status, entering birthday, and submitting the form to verify success alert appears.

Starting URL: https://rahulshettyacademy.com/angularpractice/

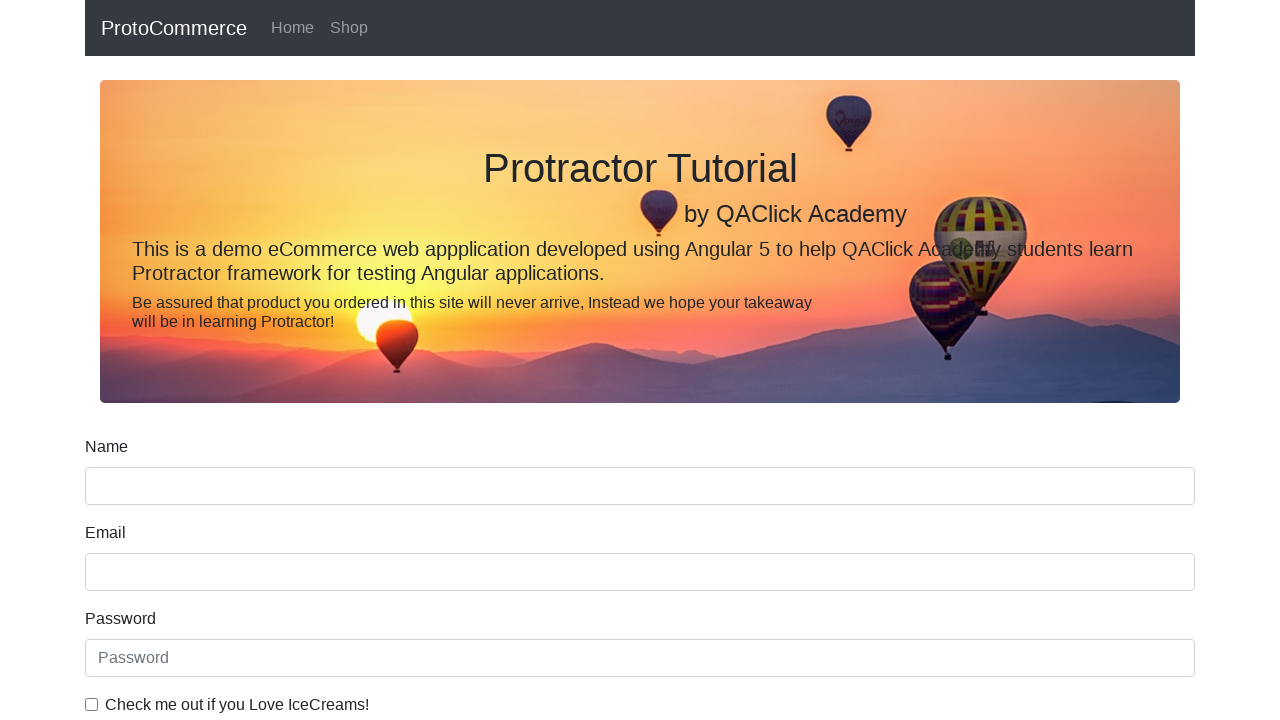

Clicked on name input field at (640, 486) on input[name='name']
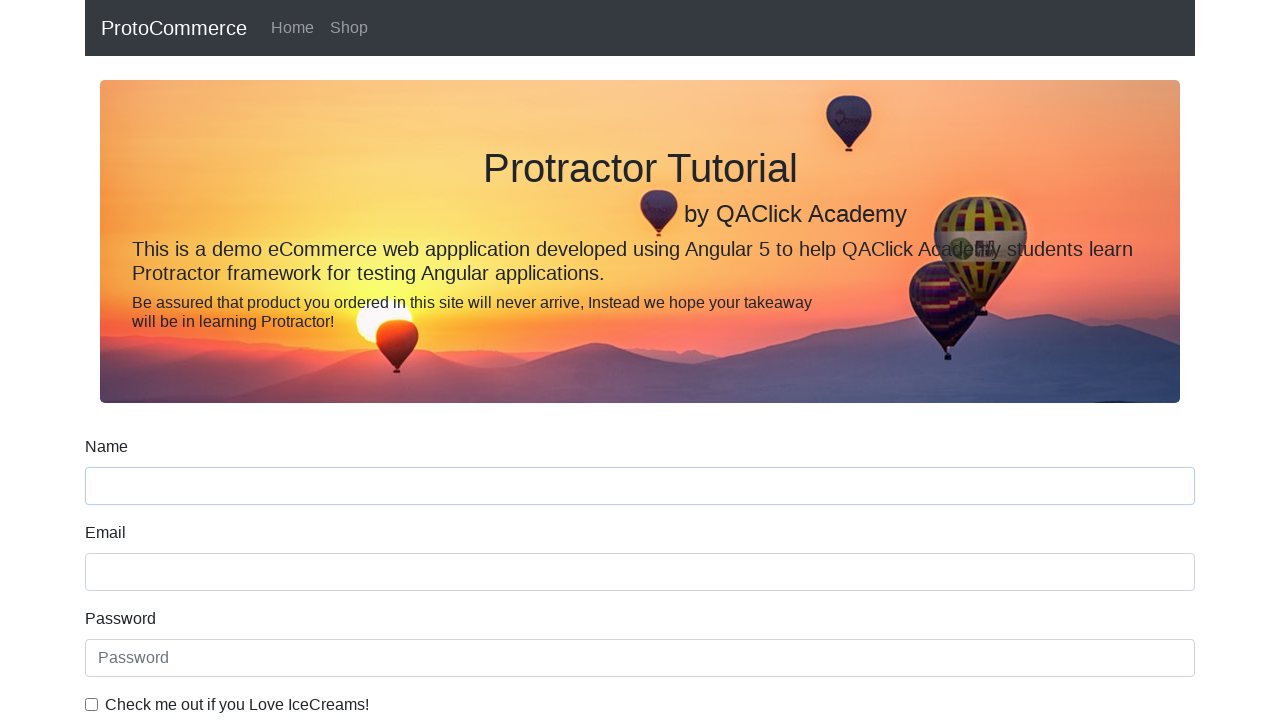

Filled name field with 'Daniel Garcia' on input[name='name']
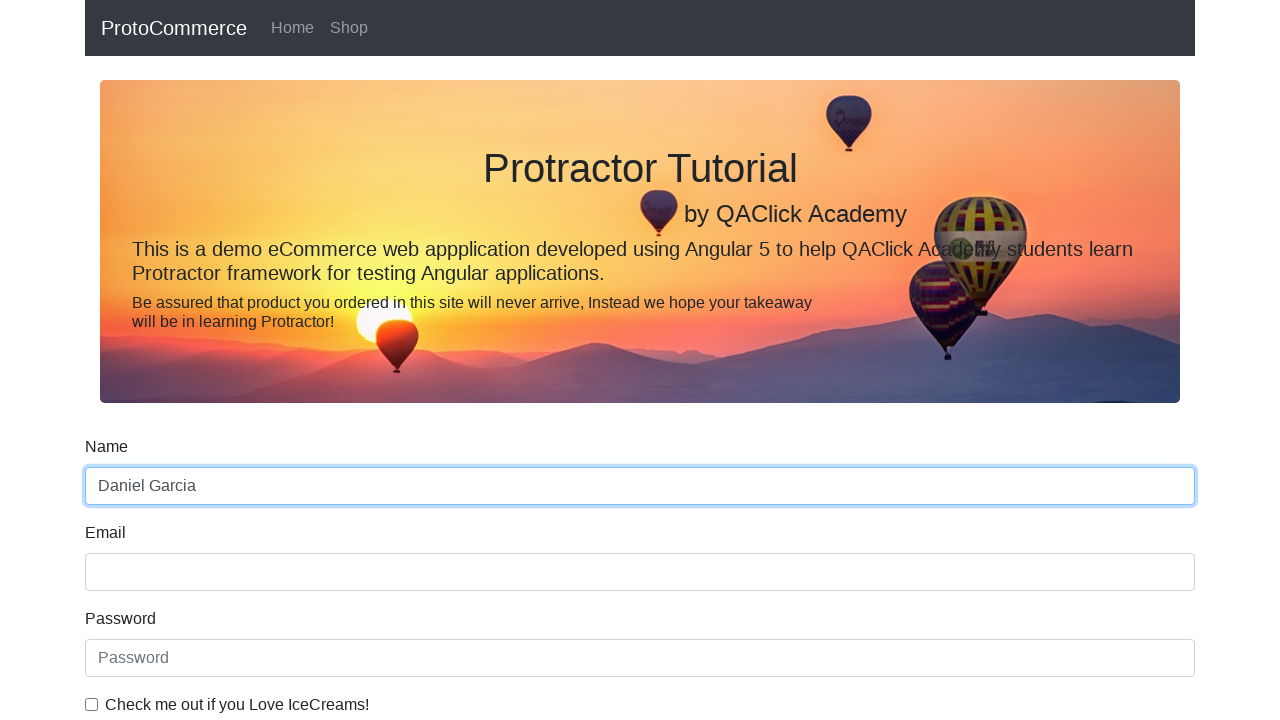

Clicked on email input field at (640, 572) on input[name='email']
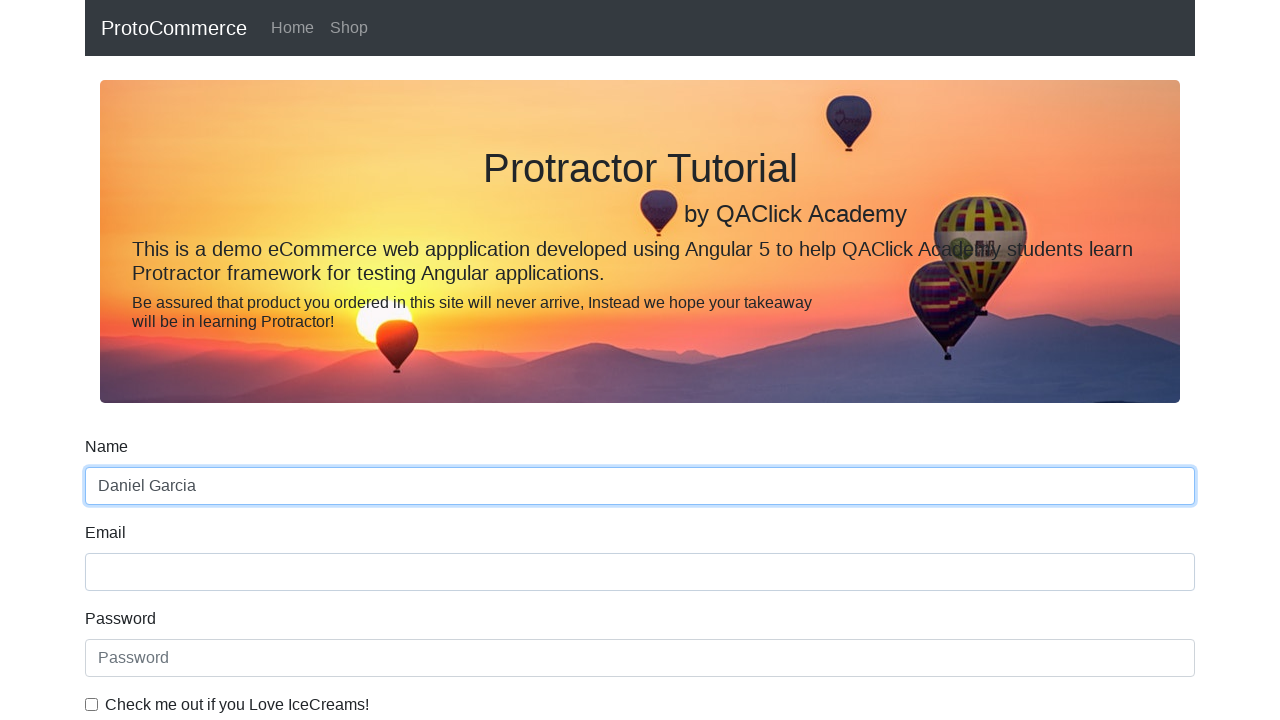

Filled email field with 'daniel@outlook.com' on input[name='email']
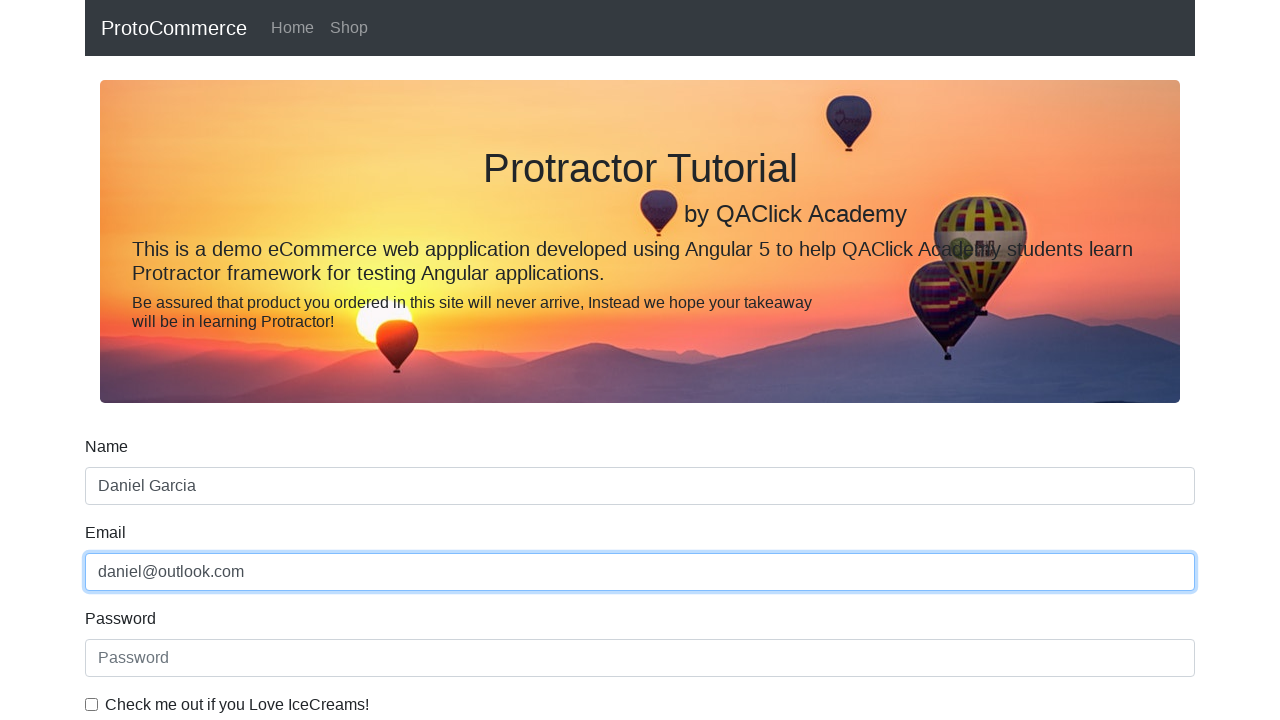

Clicked on password input field at (640, 658) on #exampleInputPassword1
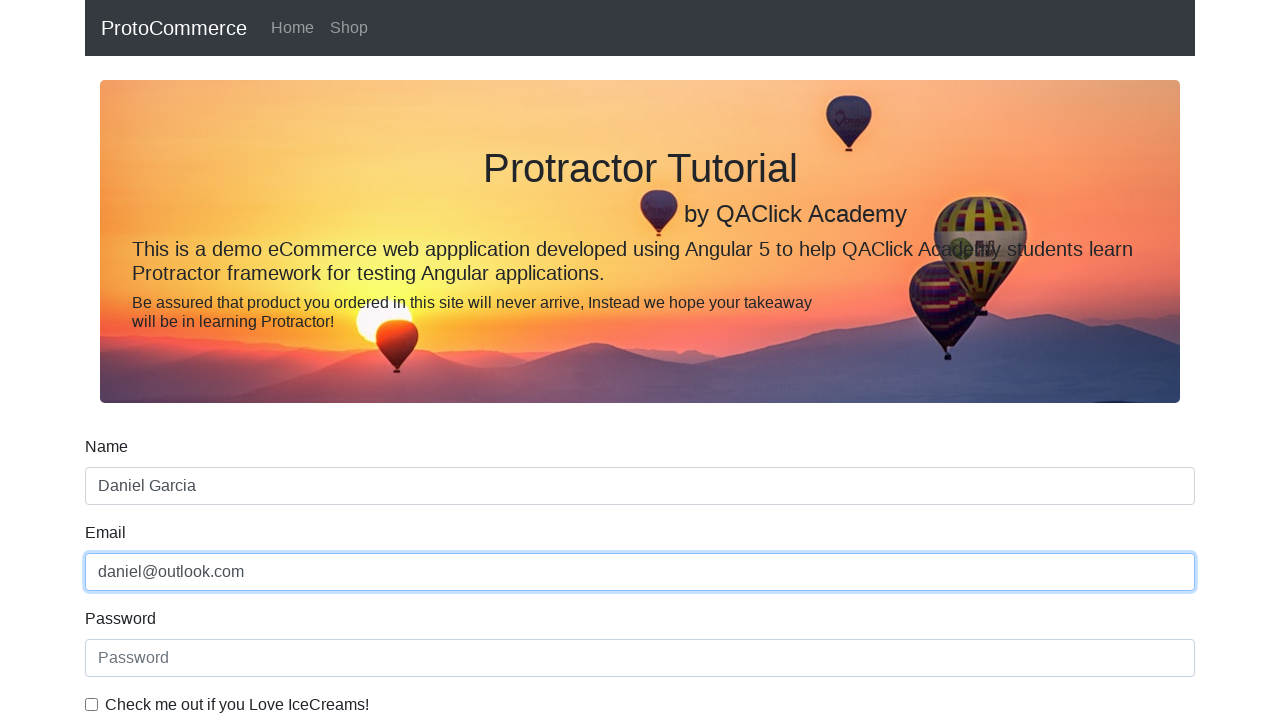

Filled password field with '1234' on #exampleInputPassword1
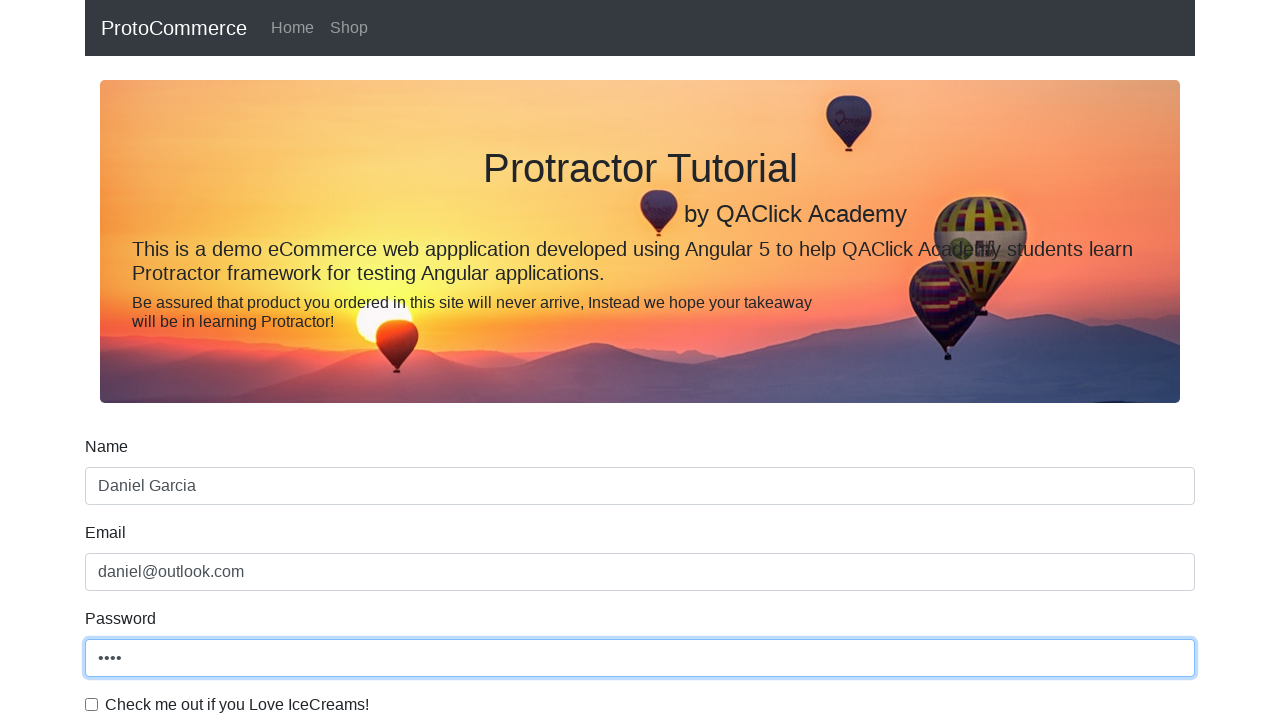

Clicked on checkbox to agree to terms at (92, 704) on #exampleCheck1
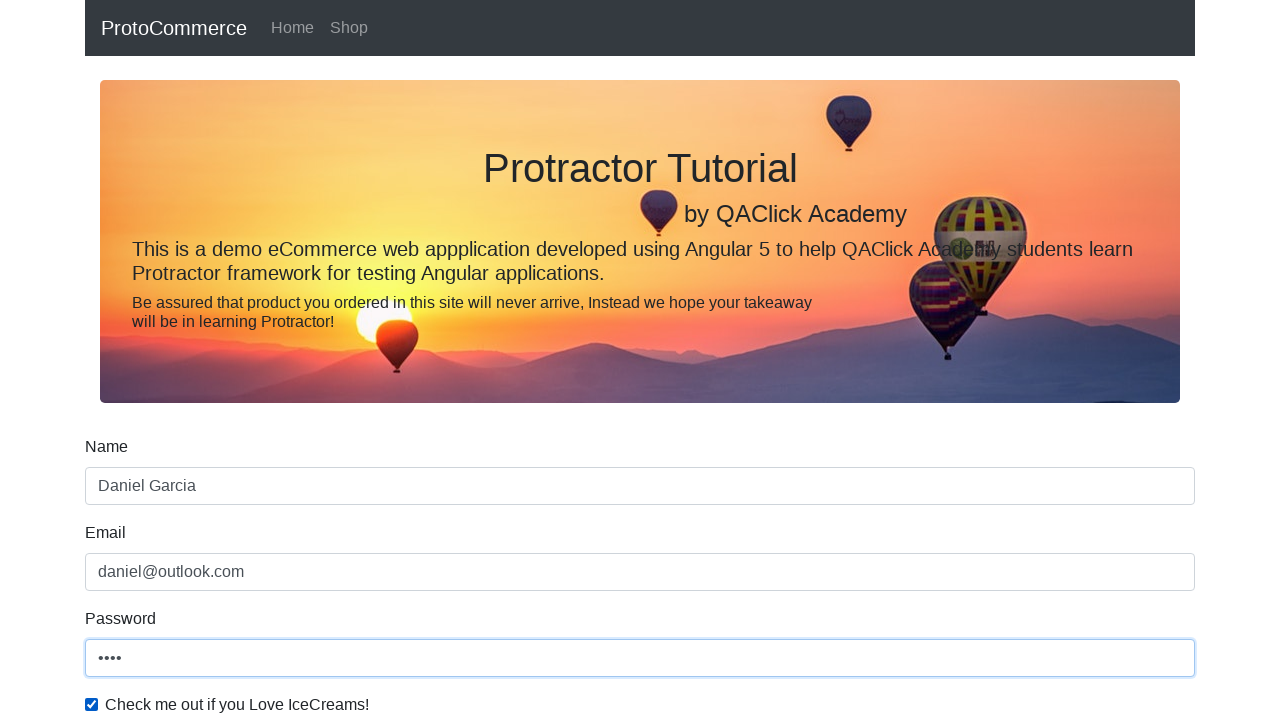

Selected 'Female' from gender dropdown on #exampleFormControlSelect1
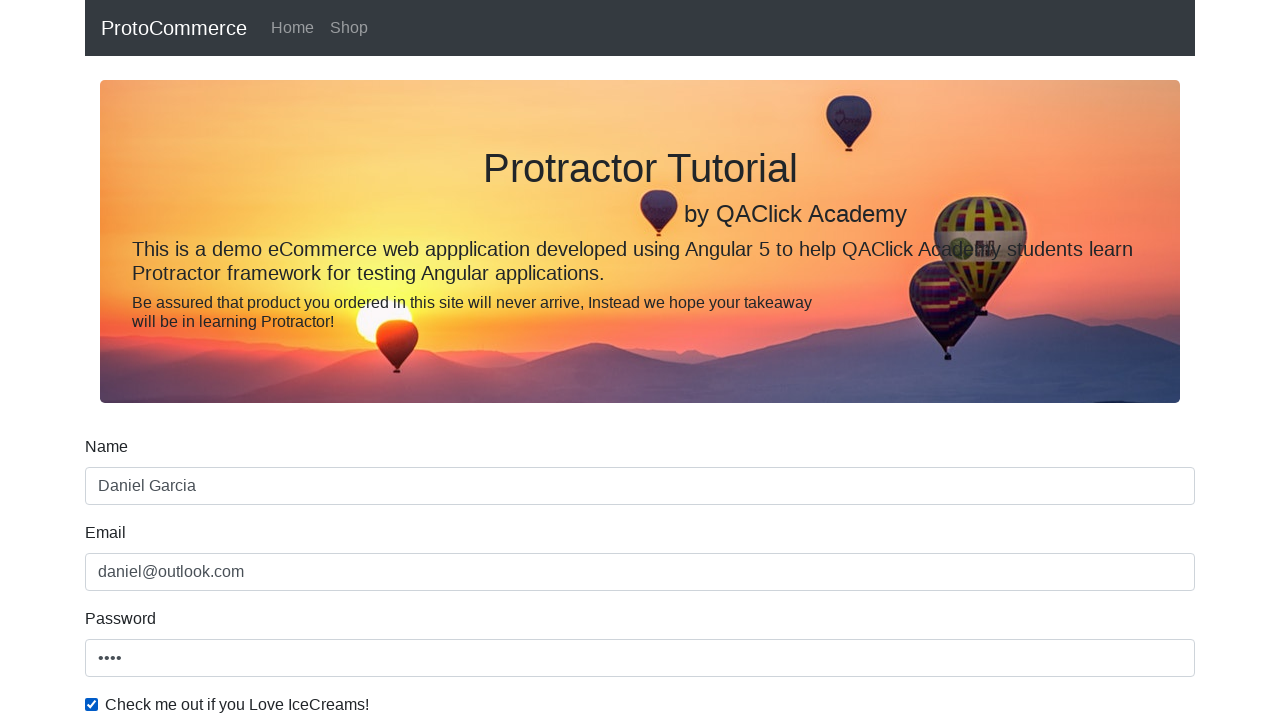

Clicked on employment status radio button at (238, 360) on input[name='inlineRadioOptions']
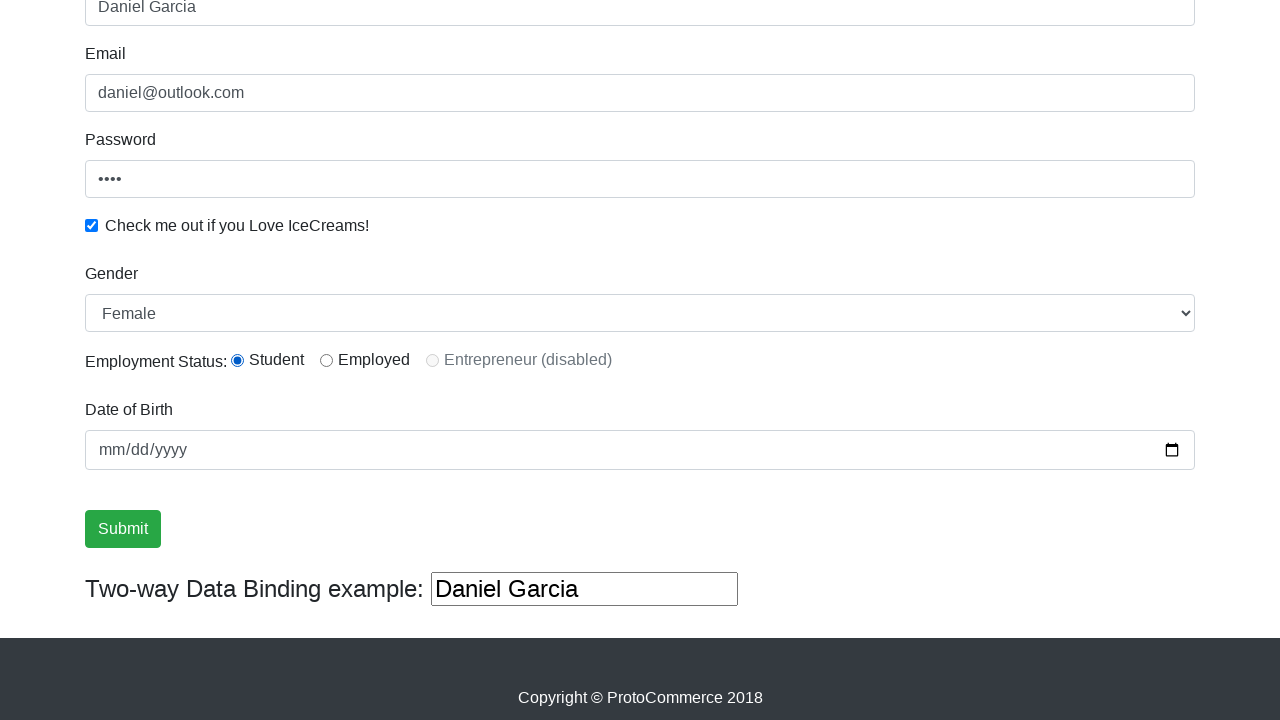

Filled birthday field with '1998-02-19' on input[name='bday']
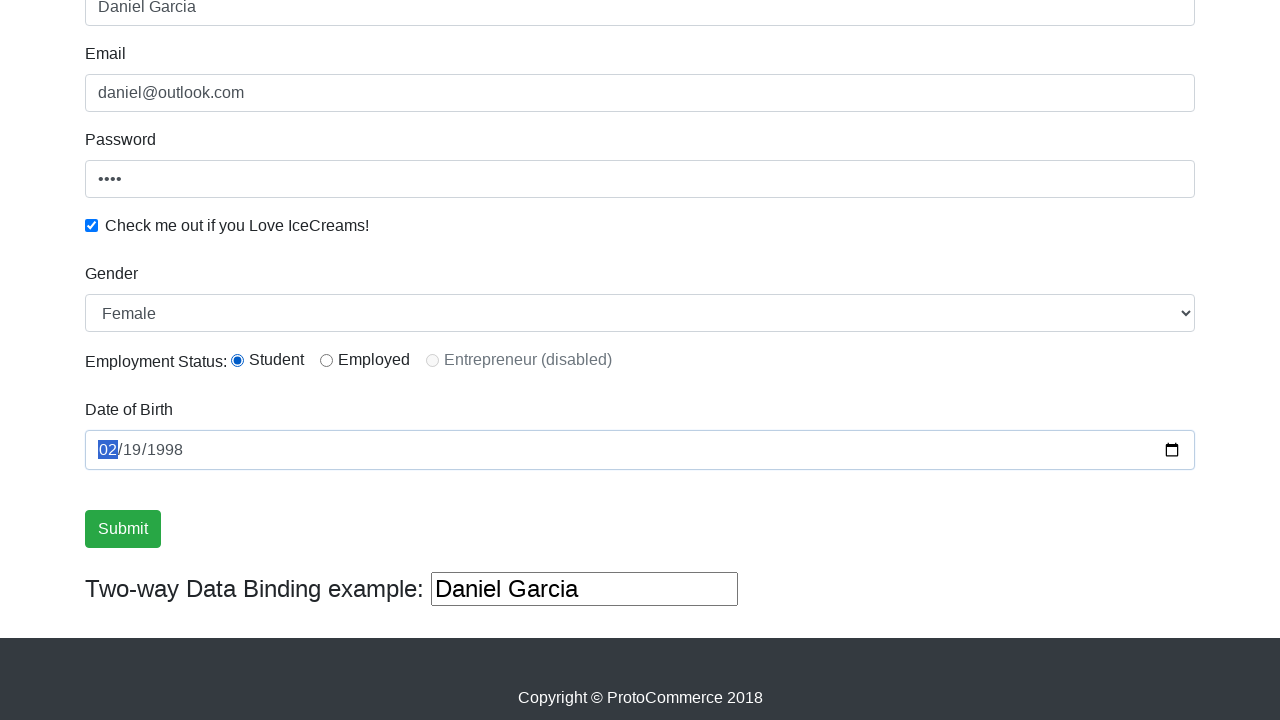

Clicked submit button to submit form at (123, 529) on .btn-success
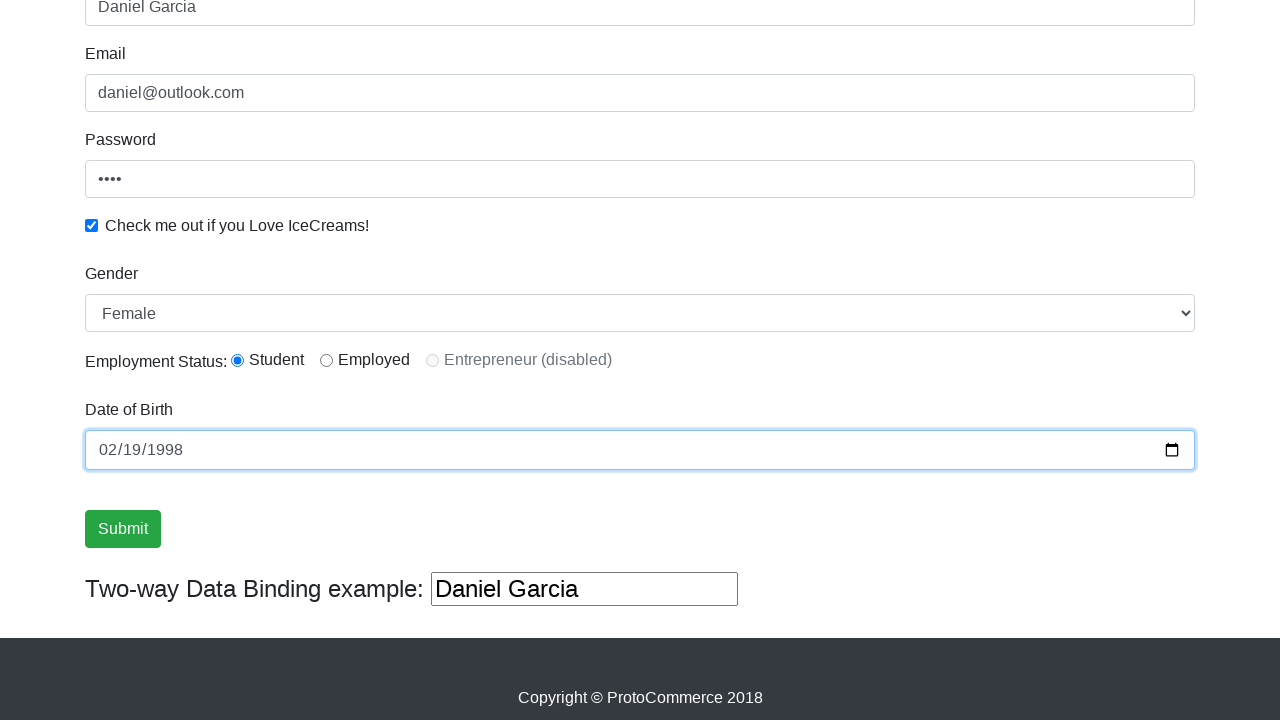

Success alert appeared confirming form submission
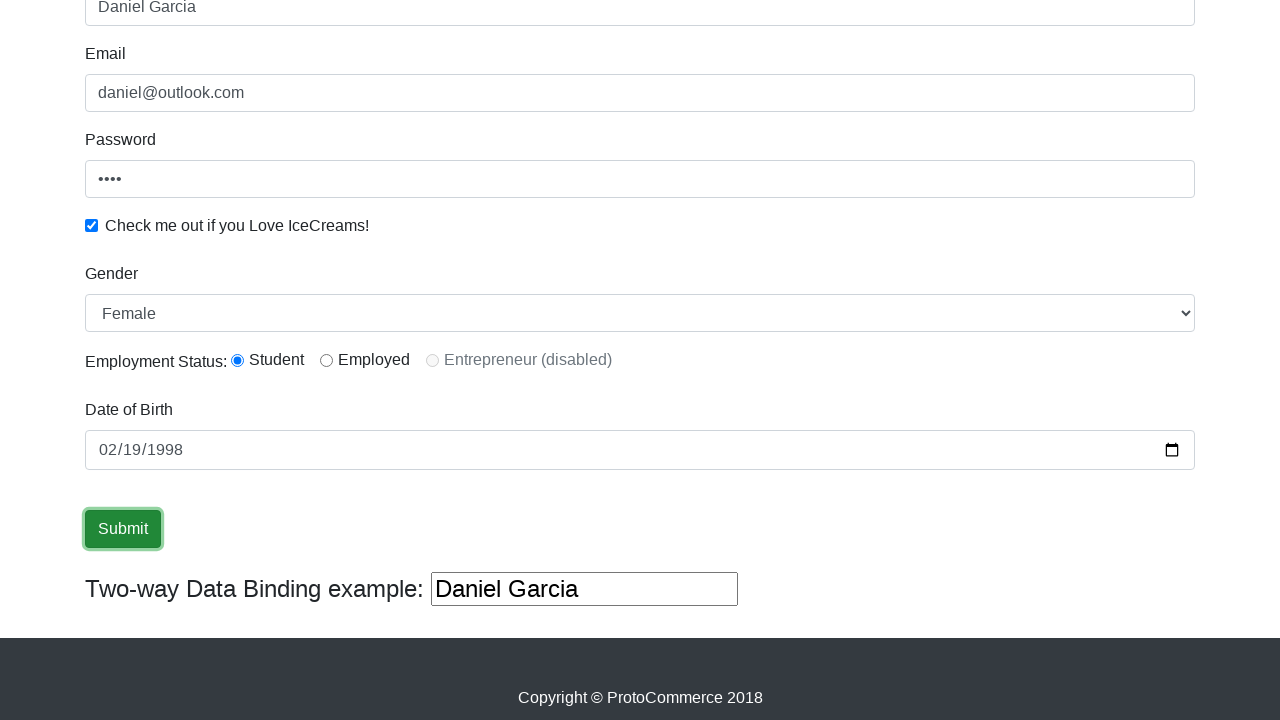

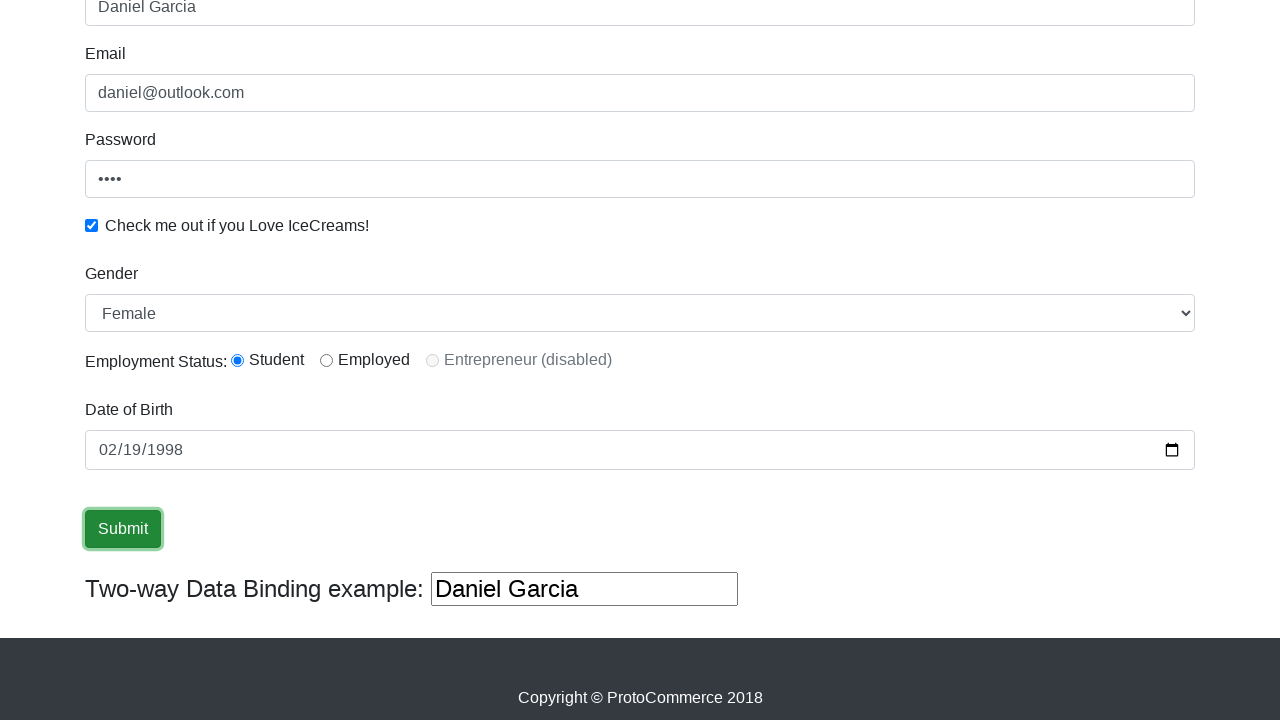